Tests calculator subtraction with a negative subtrahend (4 - (-1) = 5)

Starting URL: https://testsheepnz.github.io/BasicCalculator.html

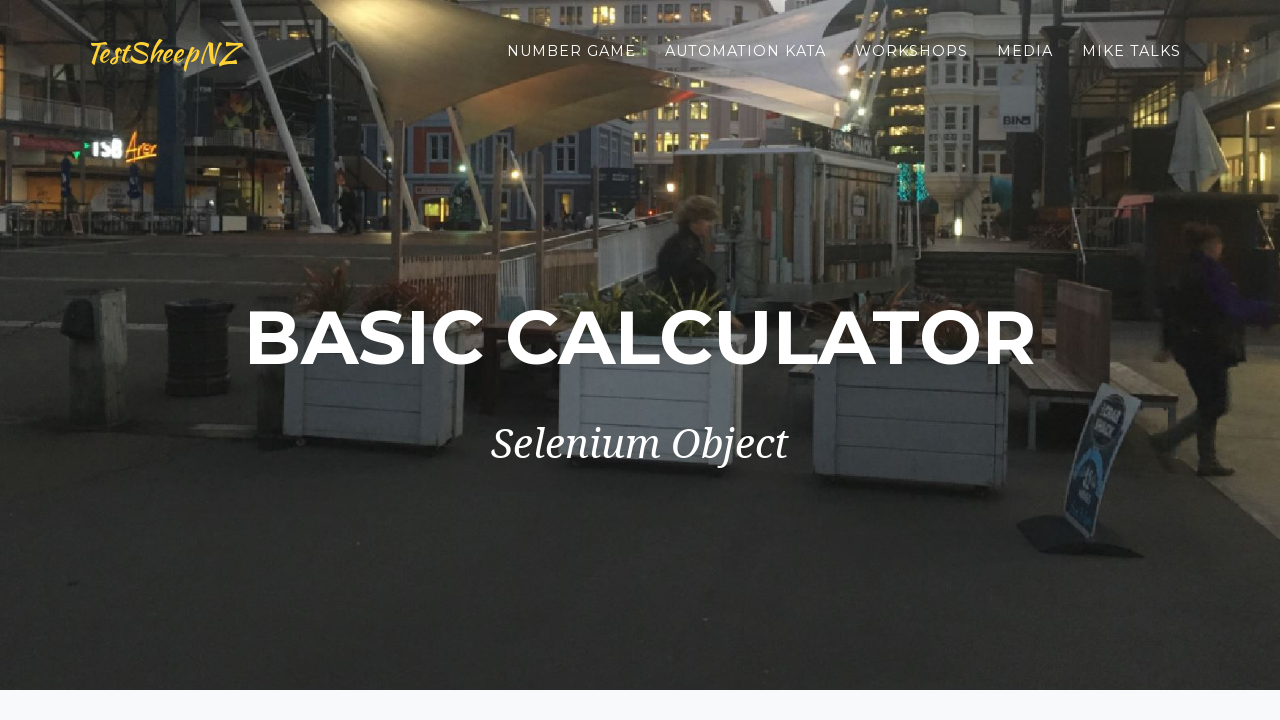

Filled first number field with '4' on input#number1Field
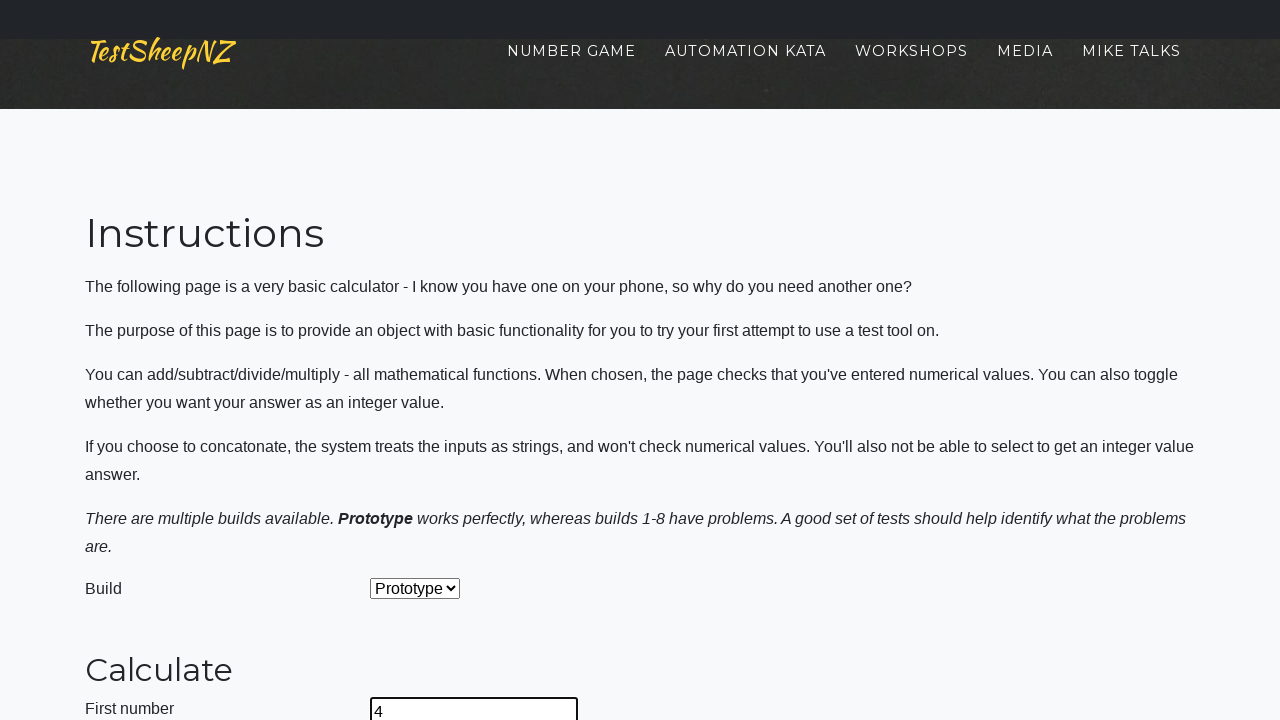

Filled second number field with '-1' on input#number2Field
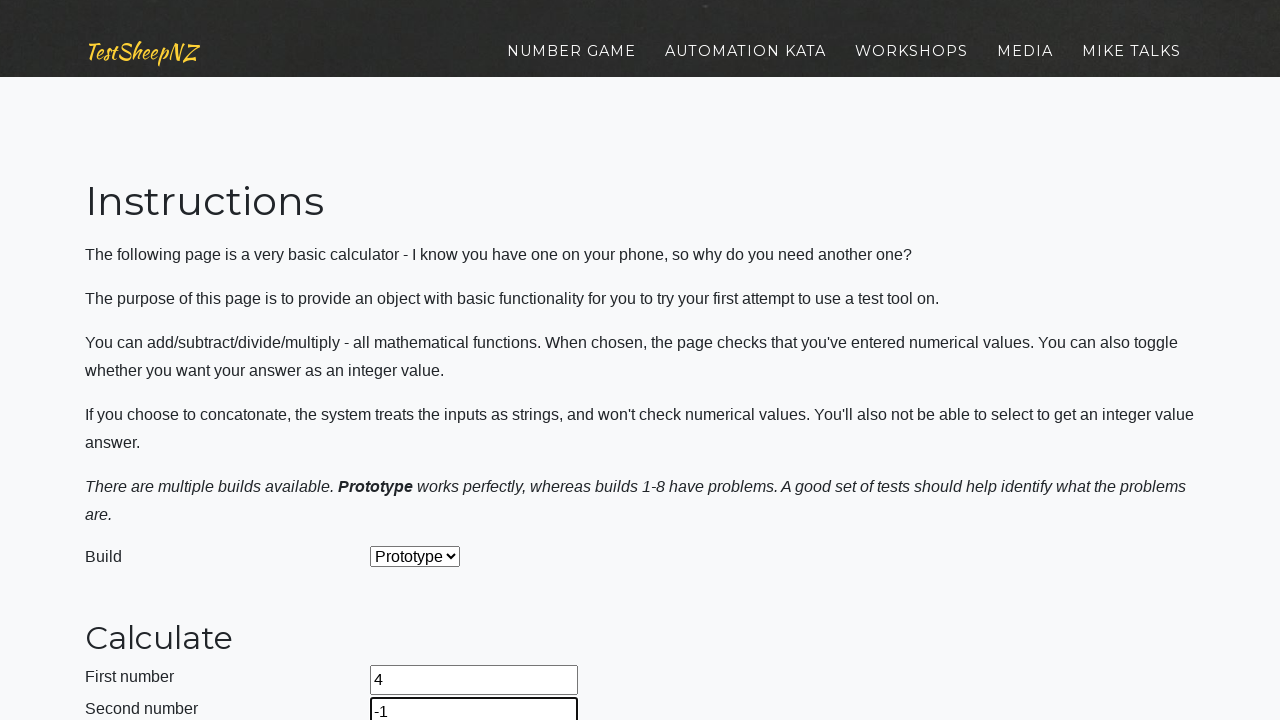

Selected subtraction operation from dropdown on select#selectOperationDropdown
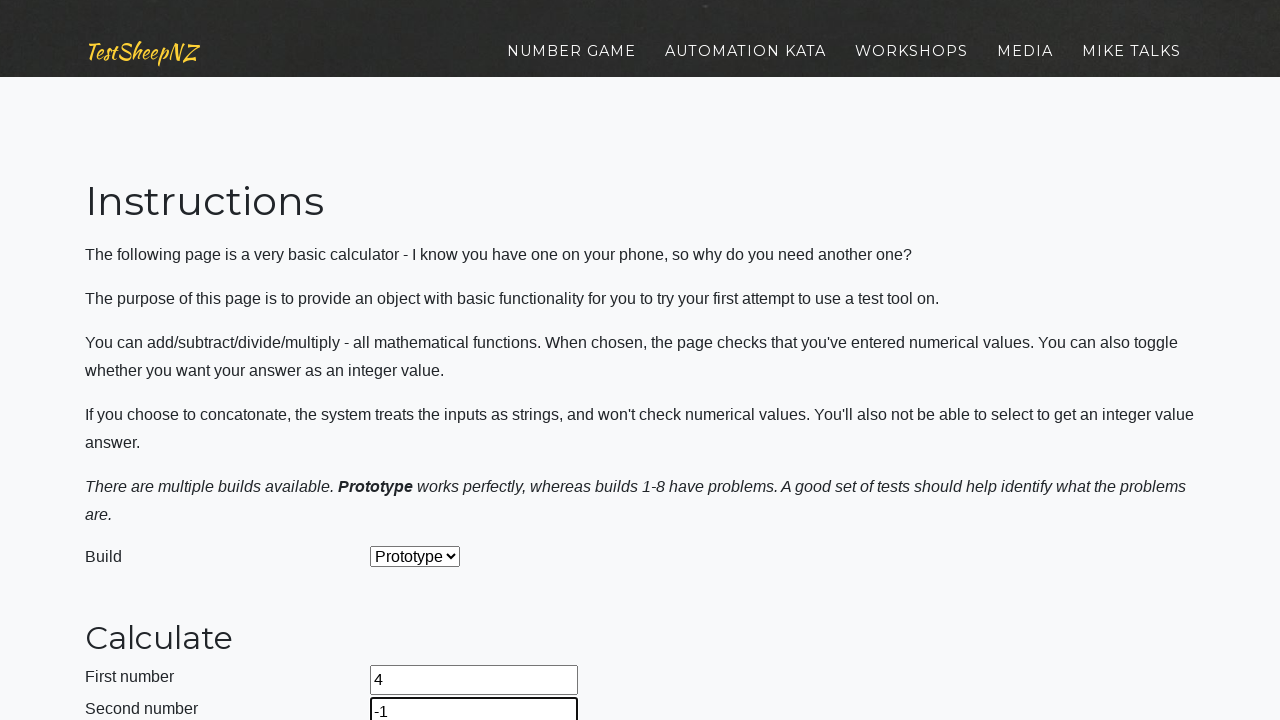

Clicked calculate button at (422, 361) on input#calculateButton
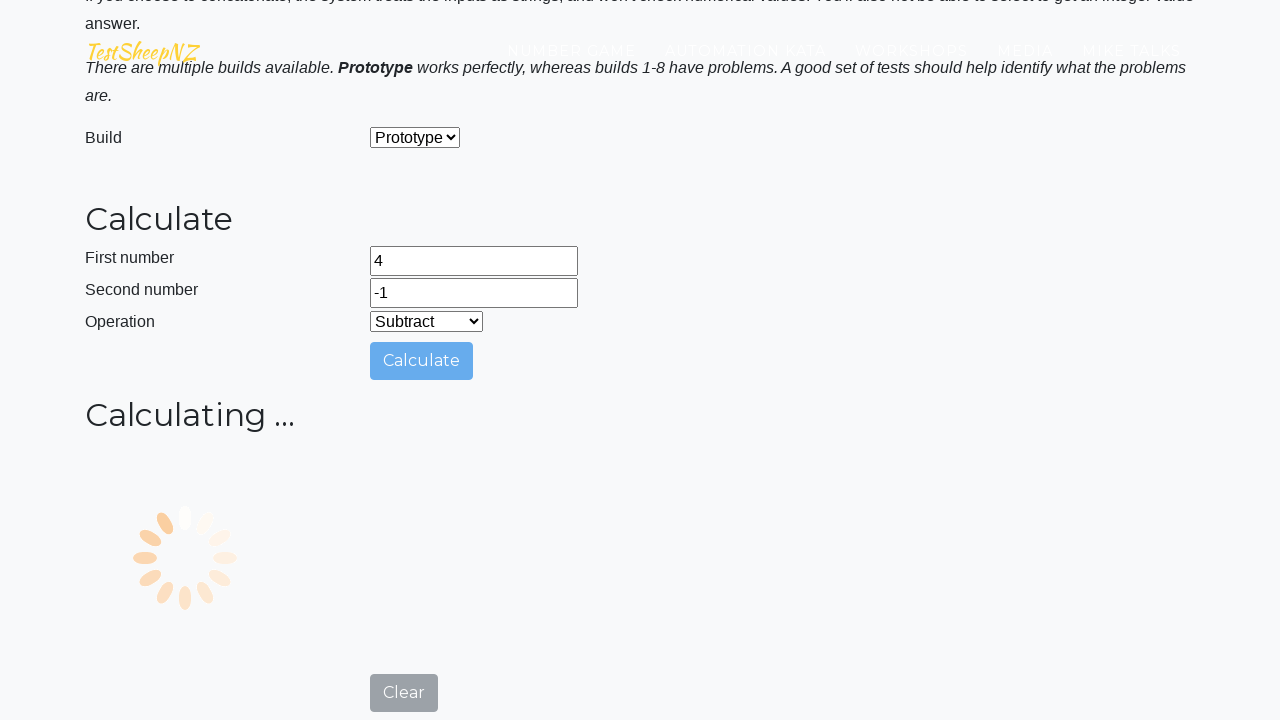

Verified result field contains '5' (4 - (-1) = 5)
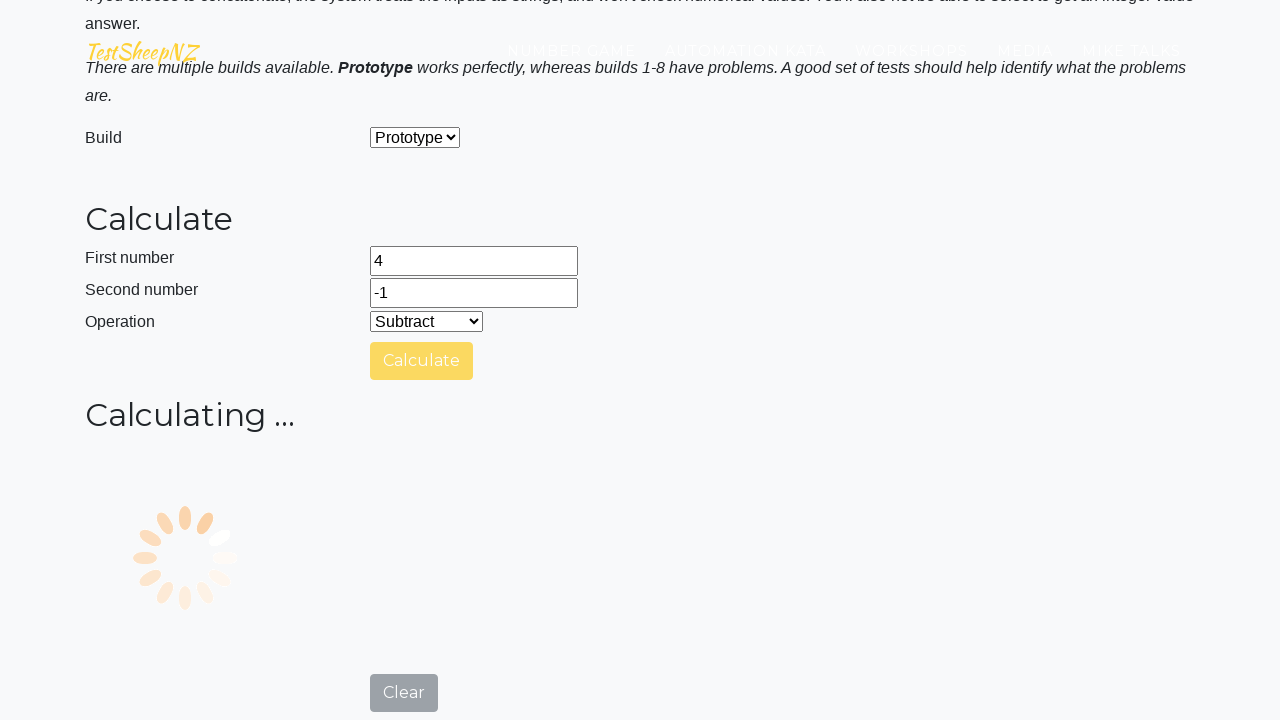

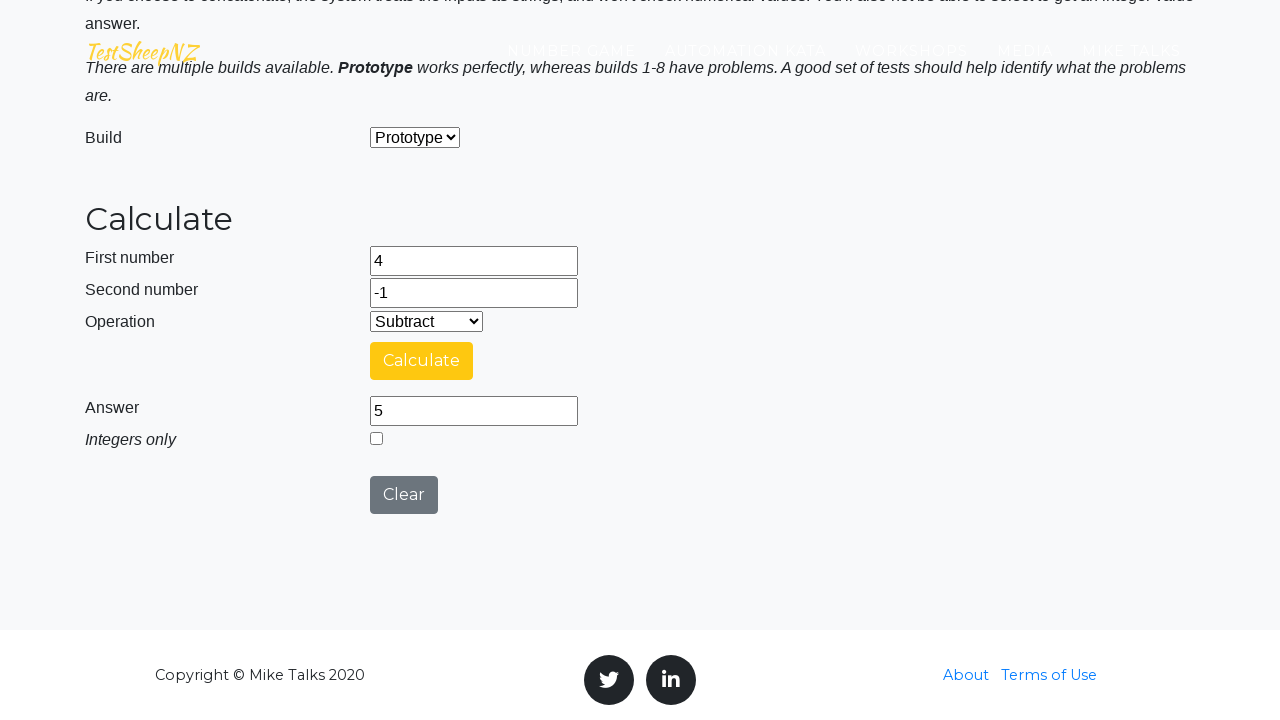